Tests a multiplication calculator form by entering two numbers, clicking the calculate button, and verifying the result is displayed

Starting URL: http://www.jtechlog.hu/tesztautomatizalas-201909/szorzotabla.html

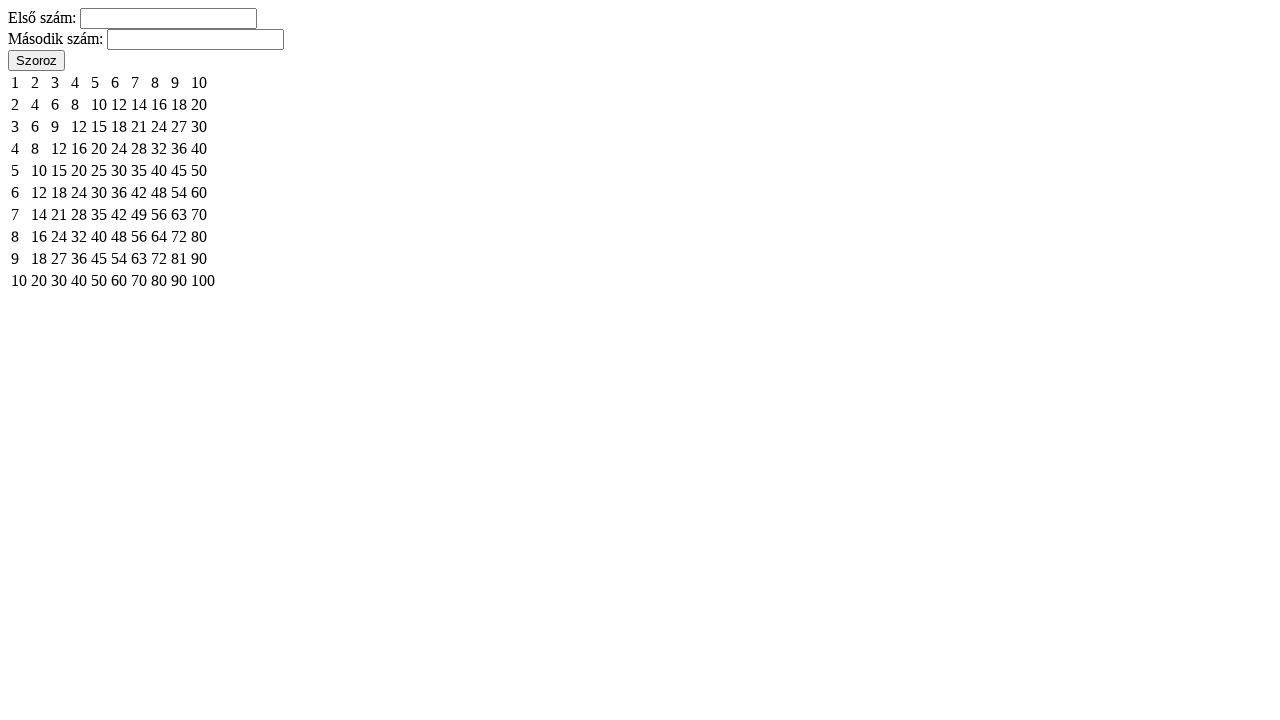

Entered first number (7) in the input field on #a-input
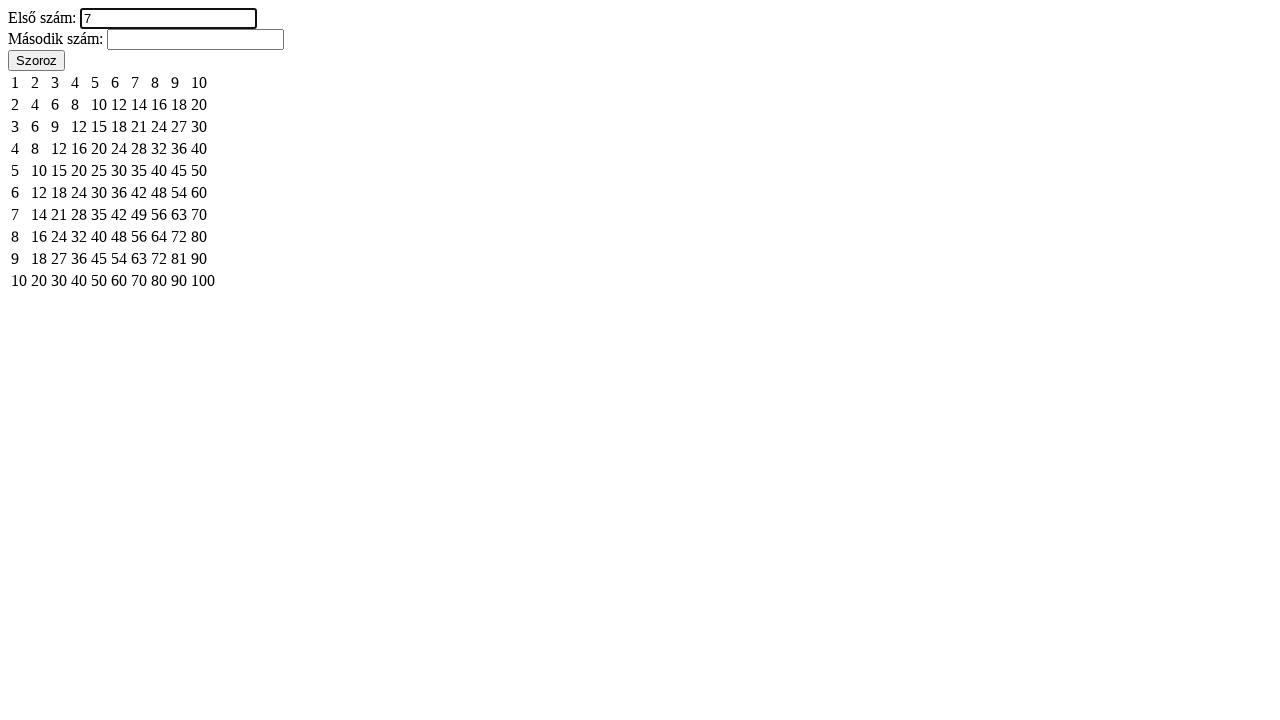

Entered second number (8) in the input field on #b-input
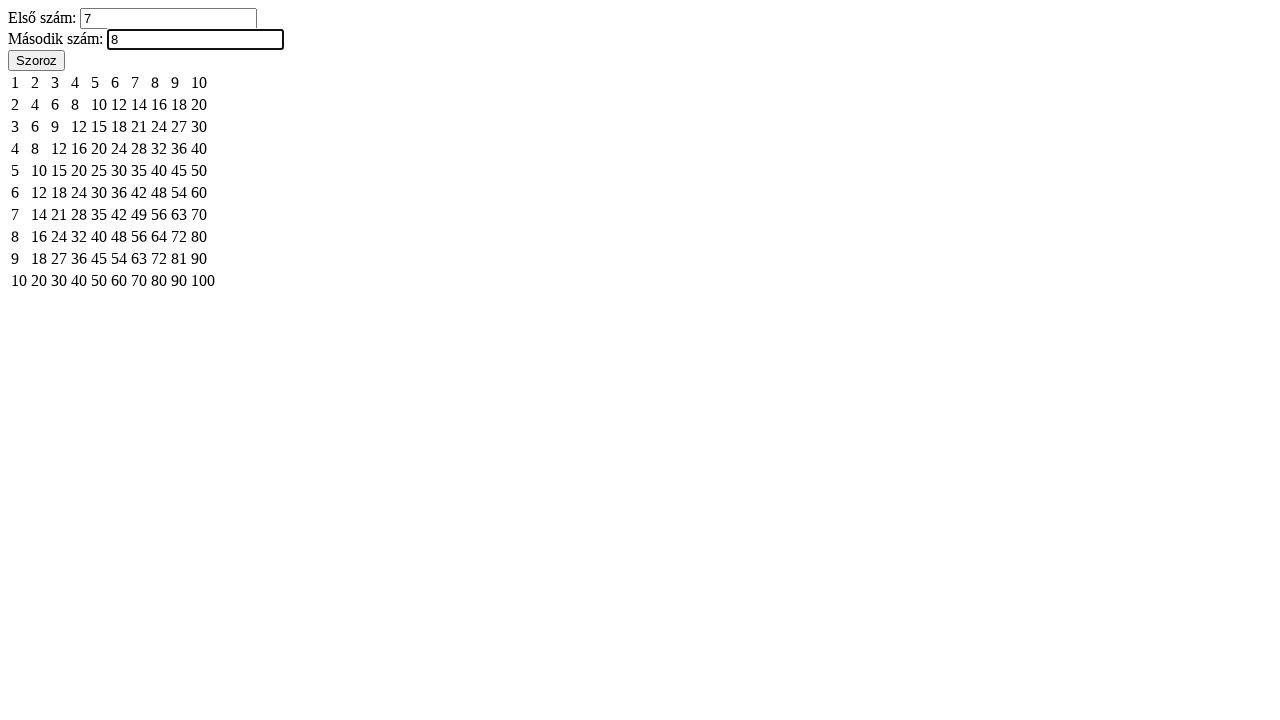

Clicked the calculate button at (36, 60) on #calculate-button
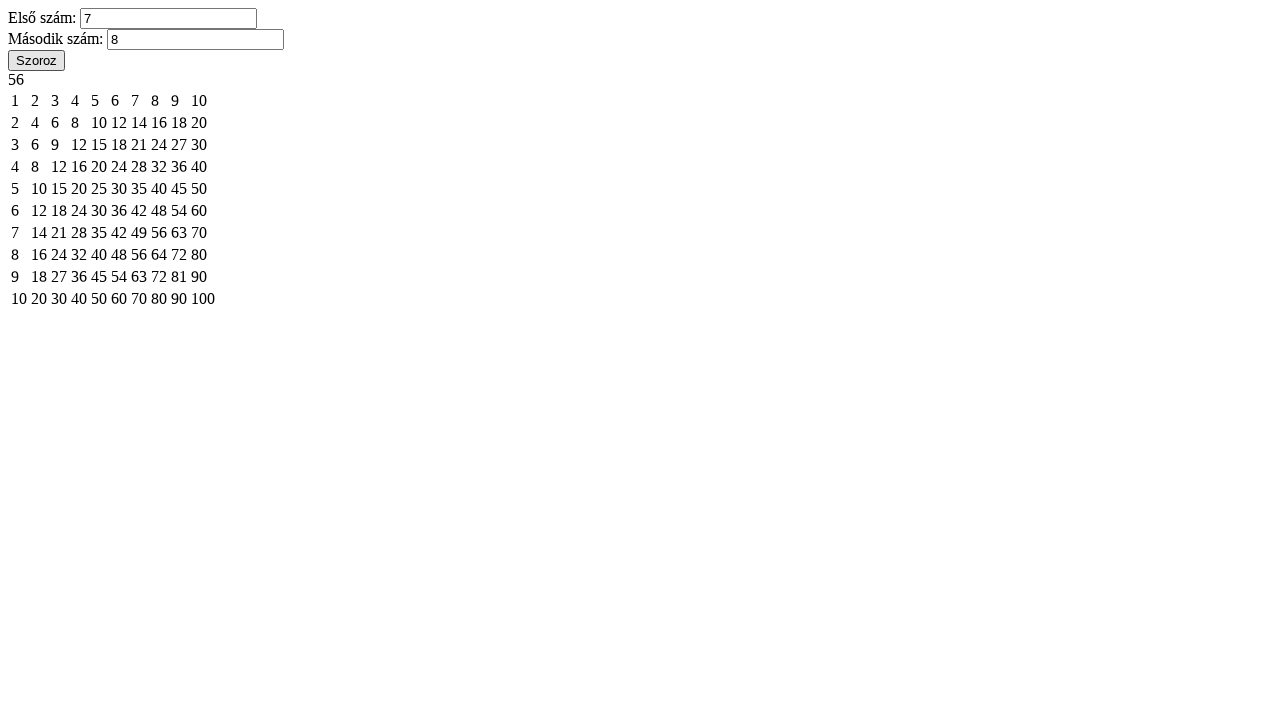

Result displayed (7 × 8 = 56)
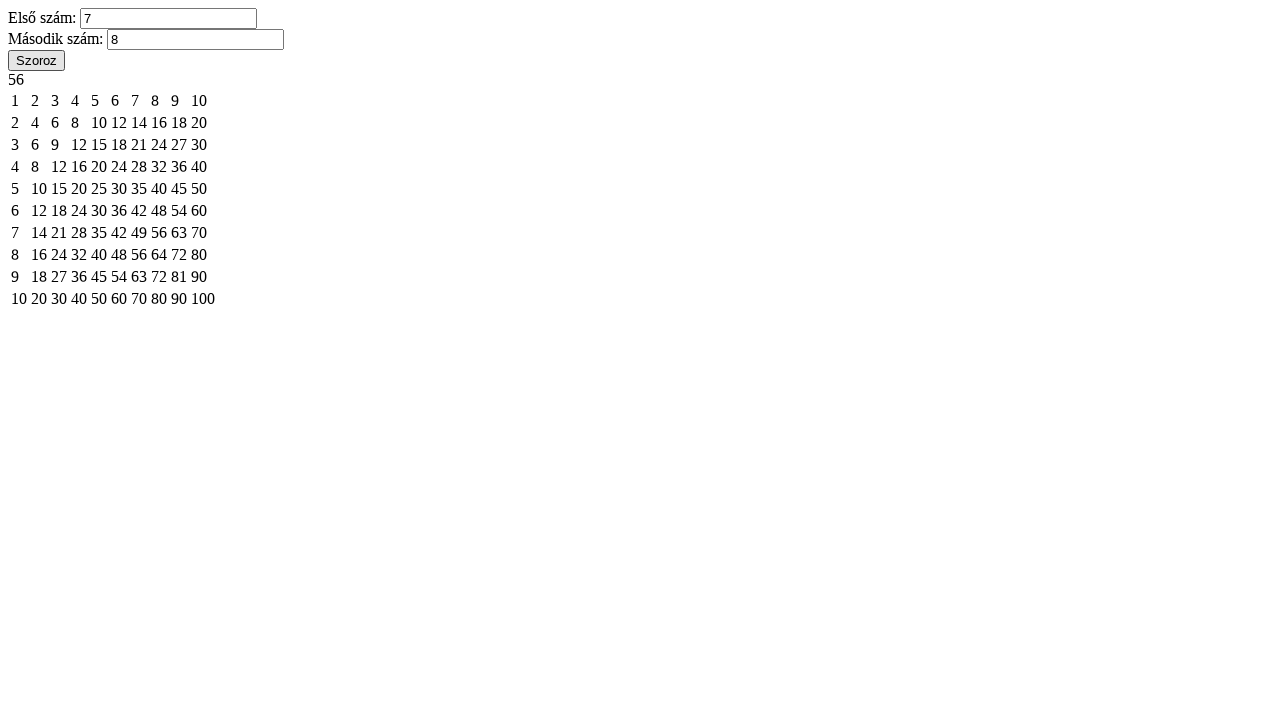

Cleared the first input field on #a-input
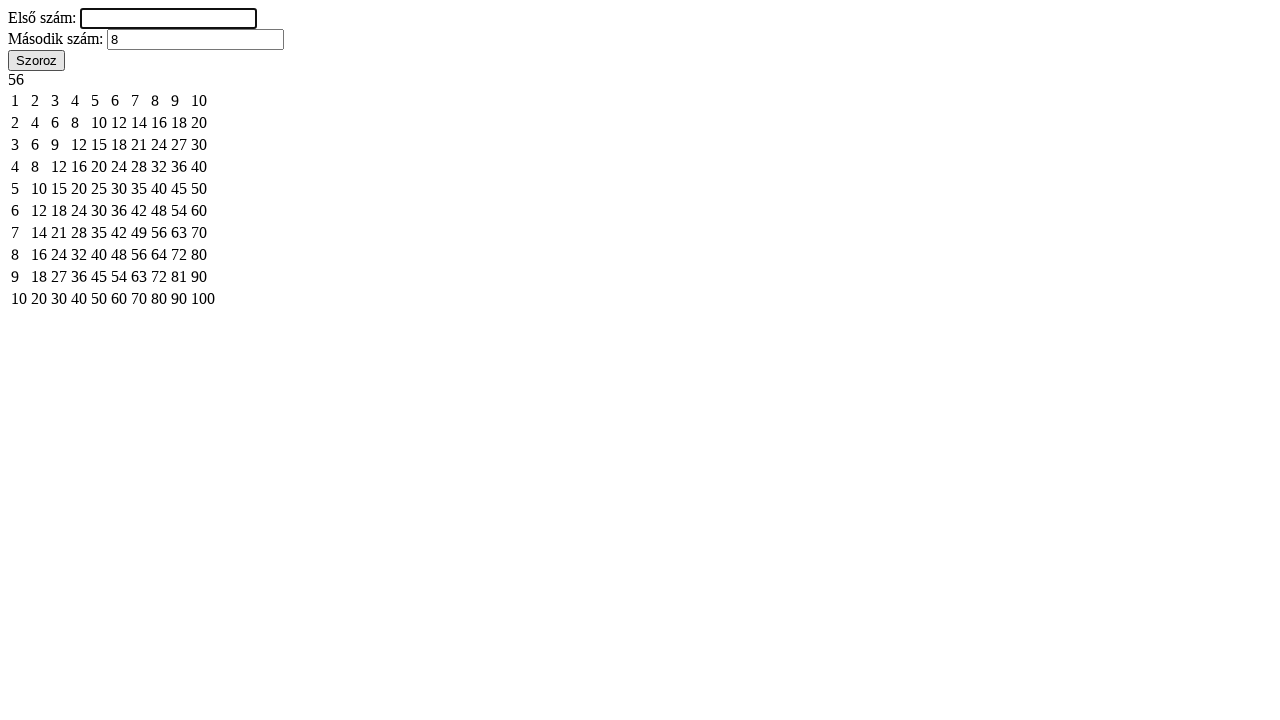

Cleared the second input field on #b-input
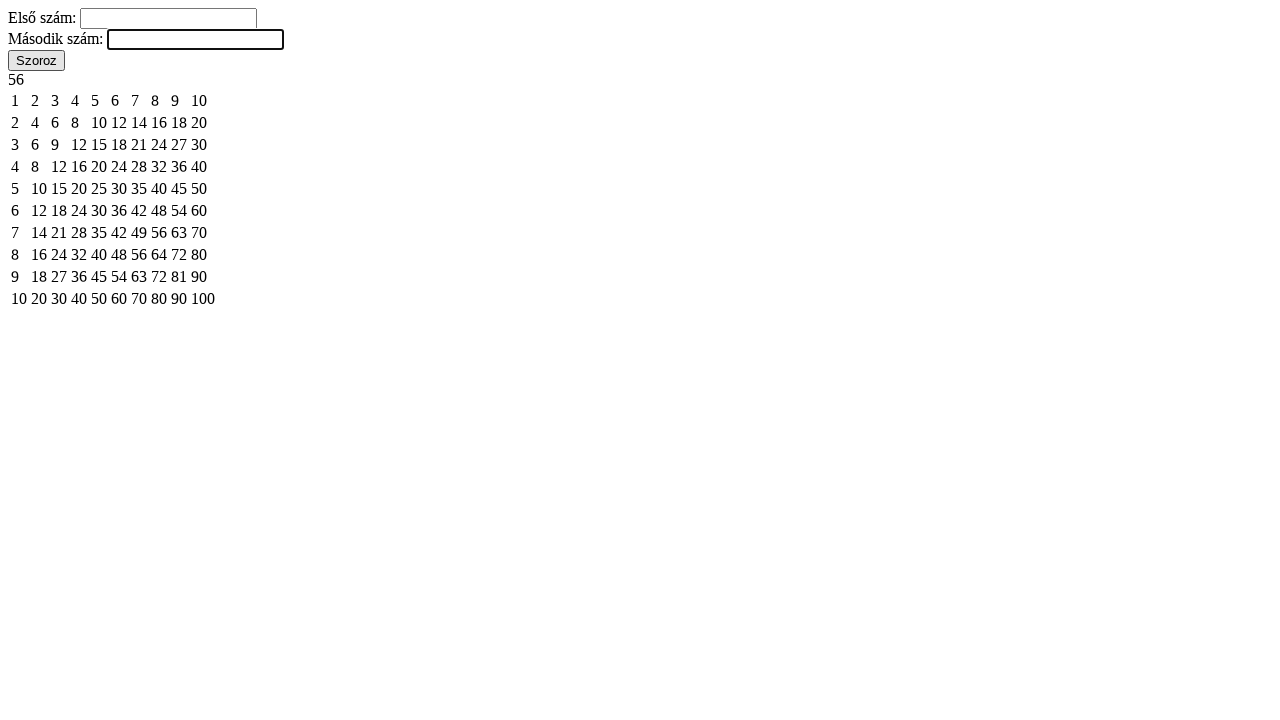

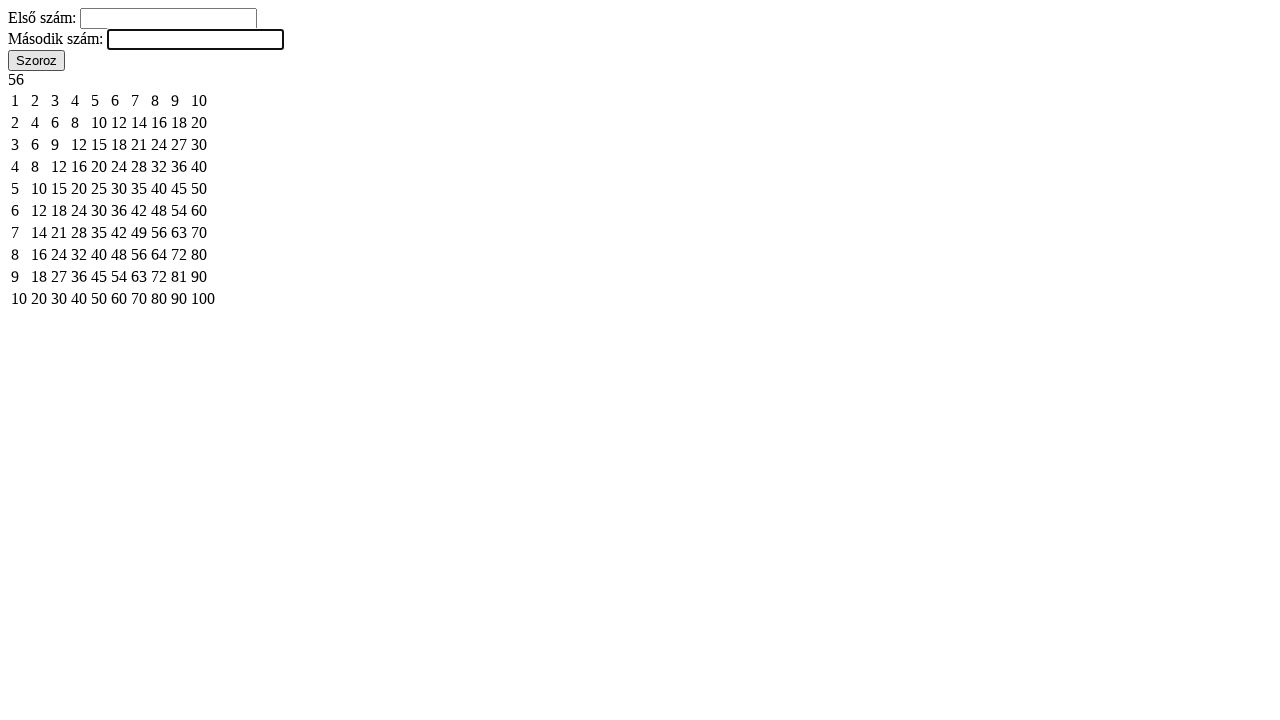